Fills out a multi-field form with personal information including first name, last name, job title, education level, gender, years of experience, and date, then submits and verifies the success message.

Starting URL: https://formy-project.herokuapp.com/form

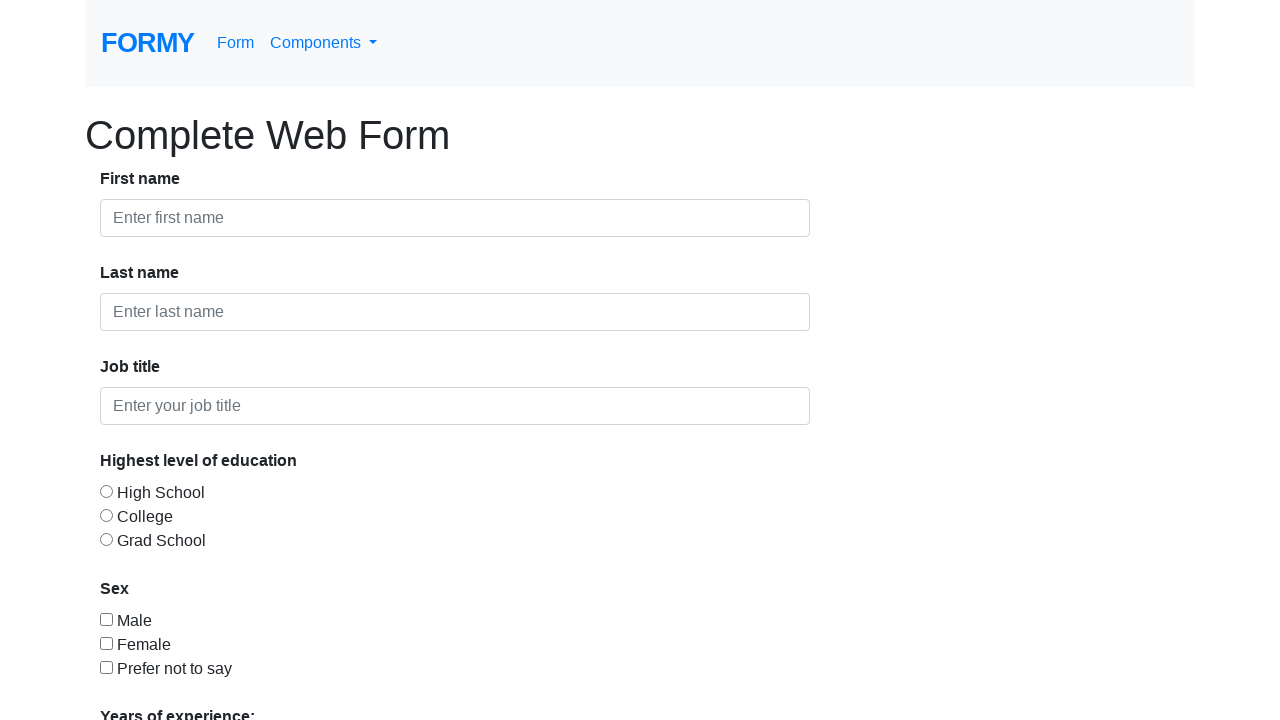

Waited for form to load - first name field is ready
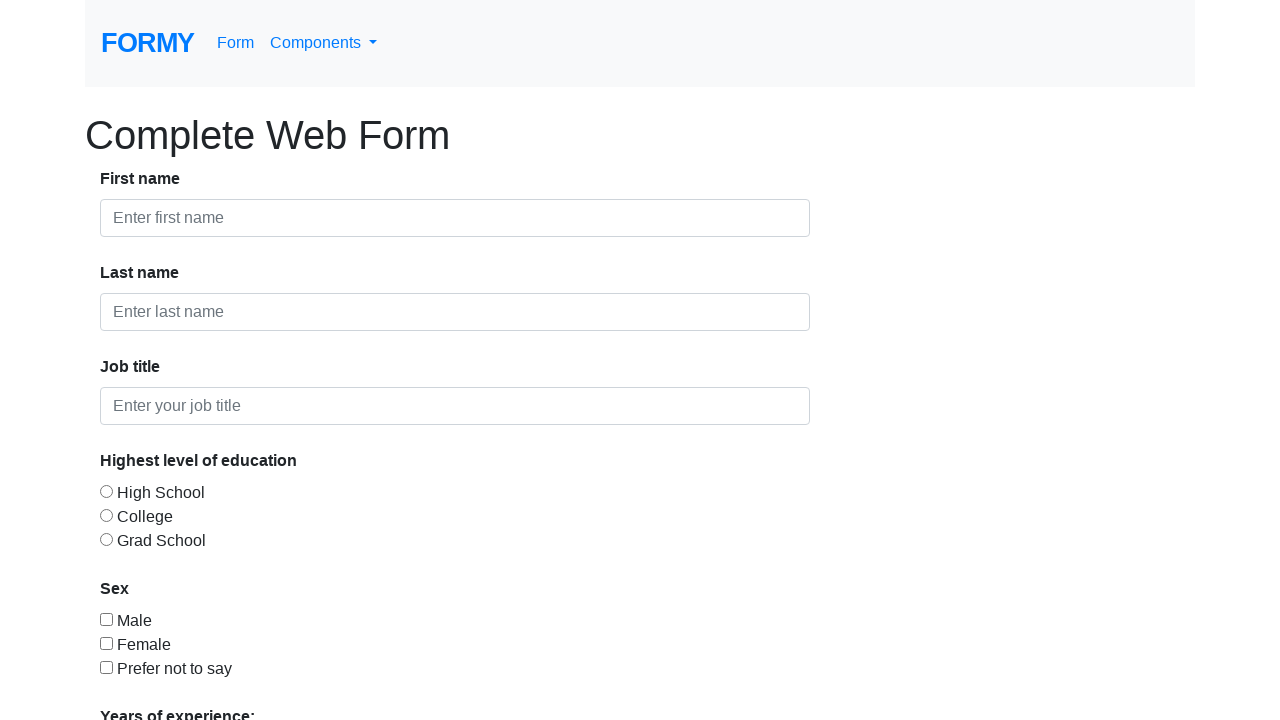

Filled first name field with 'Michael' on #first-name
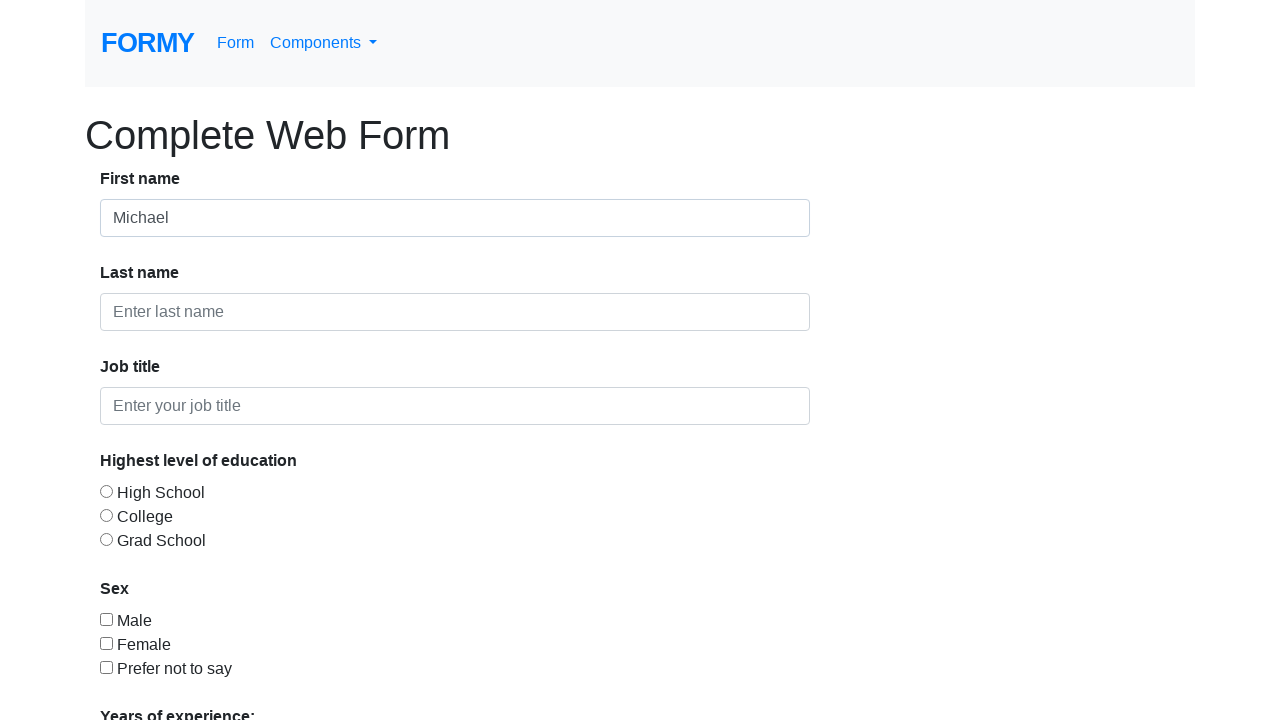

Filled last name field with 'Thompson' on #last-name
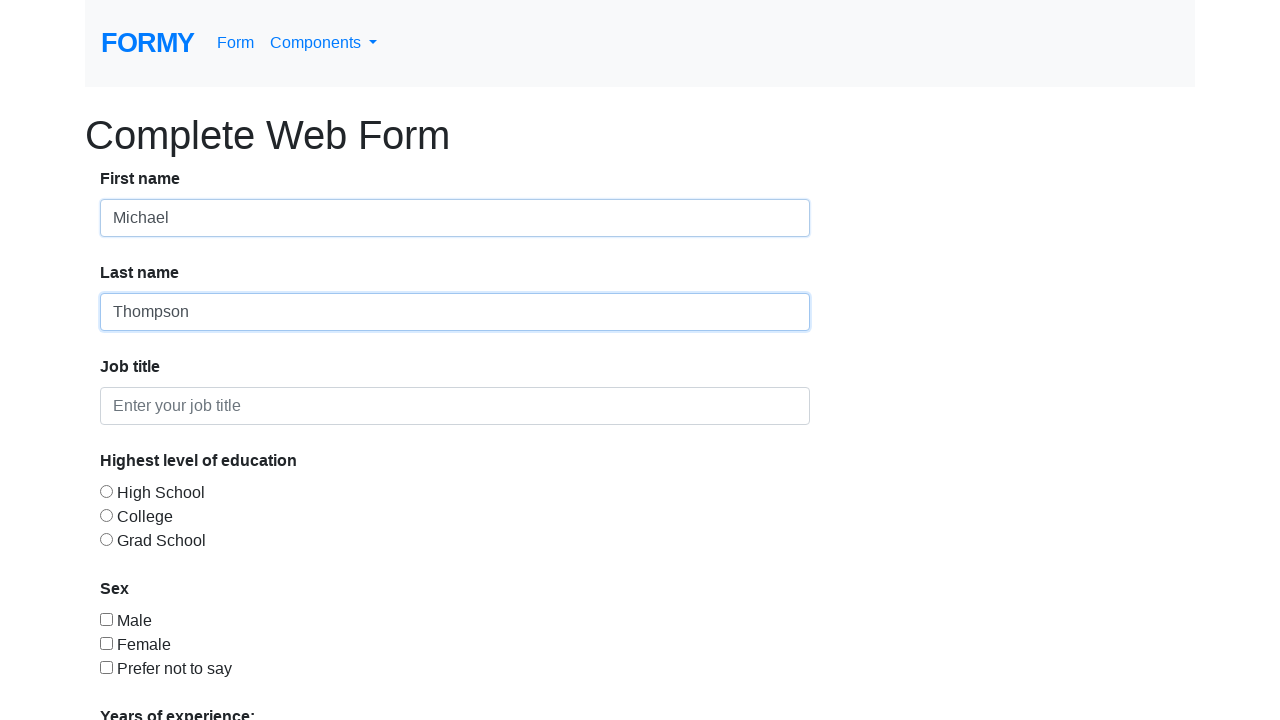

Filled job title field with 'Software Engineer' on #job-title
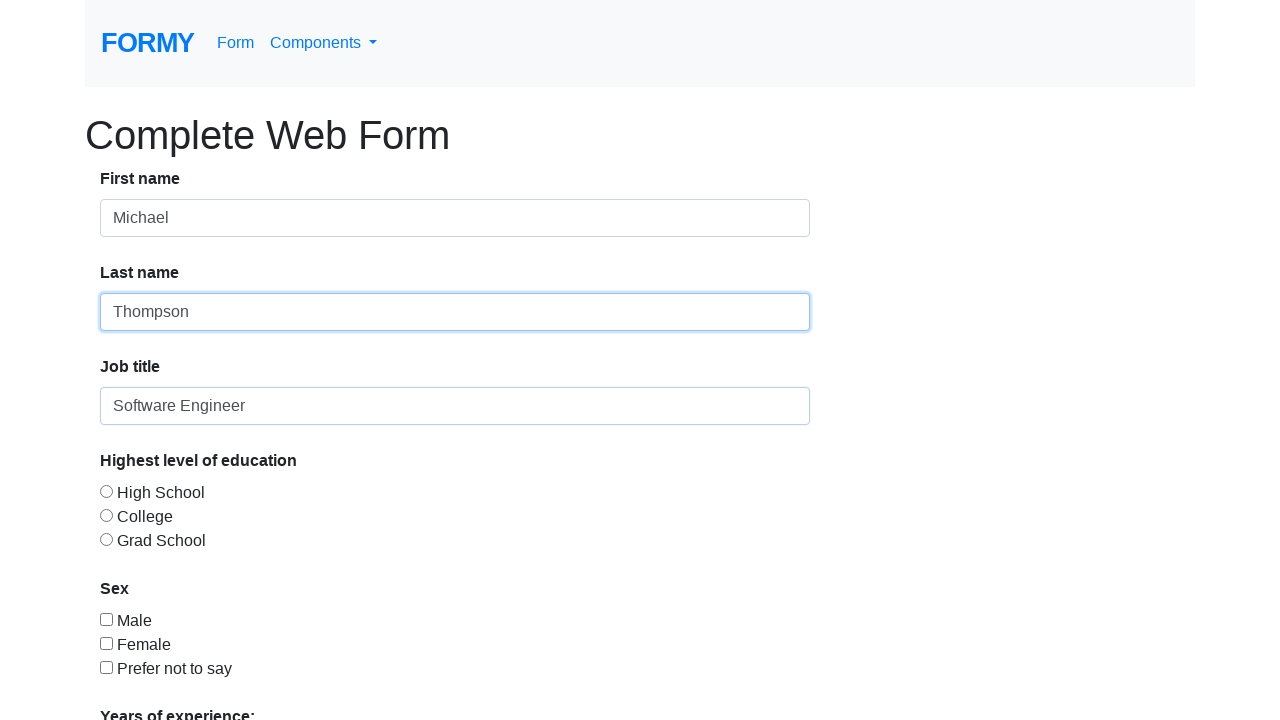

Selected College education level at (106, 515) on #radio-button-2
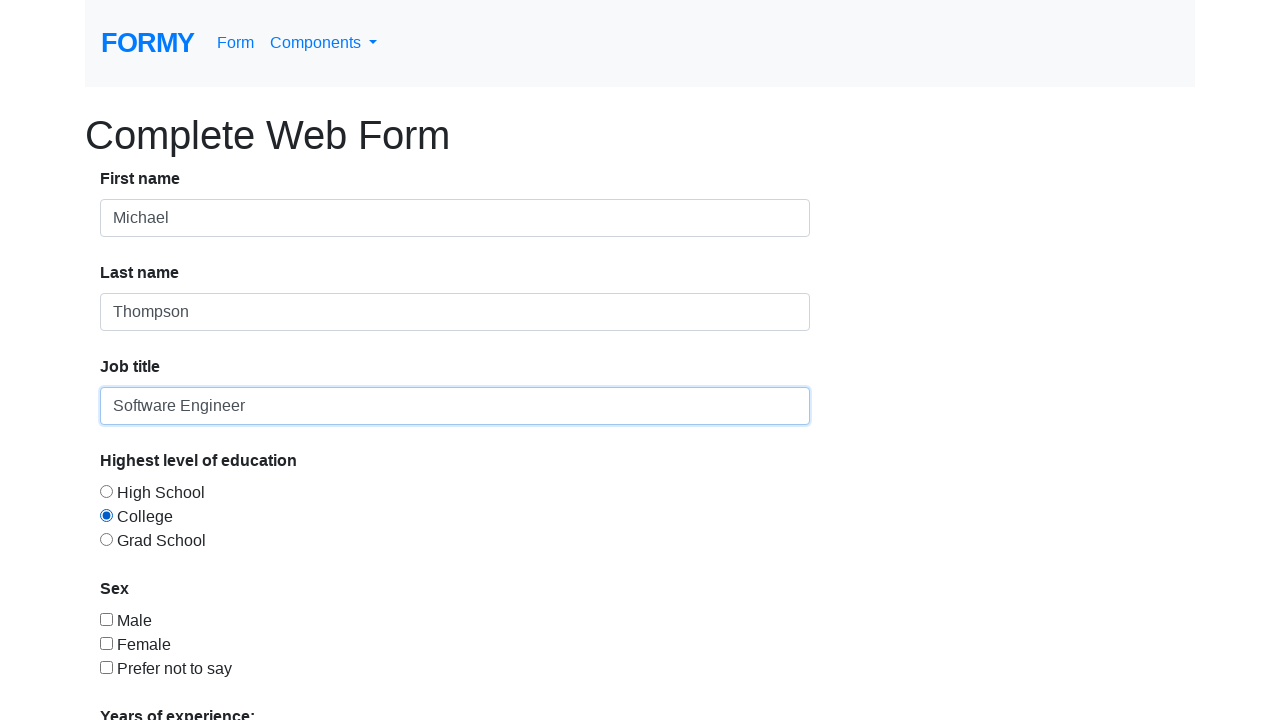

Selected Male gender at (106, 619) on #checkbox-1
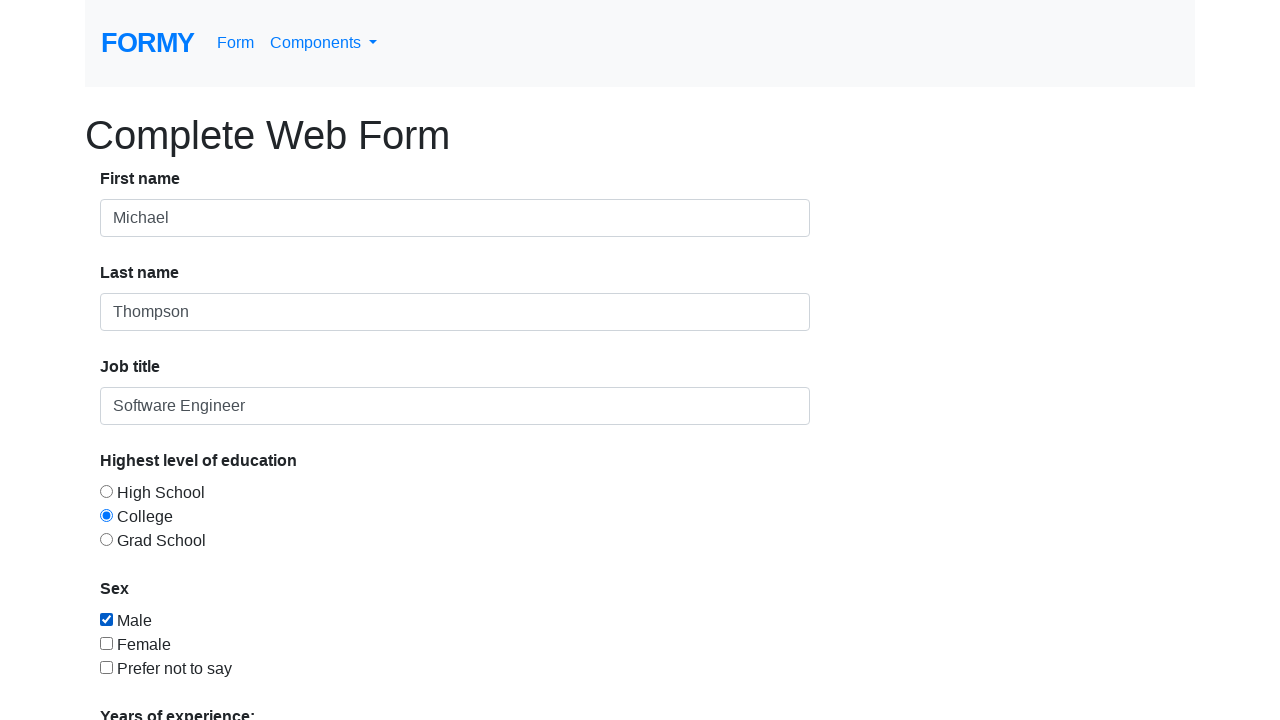

Selected 2-4 years of experience from dropdown on #select-menu
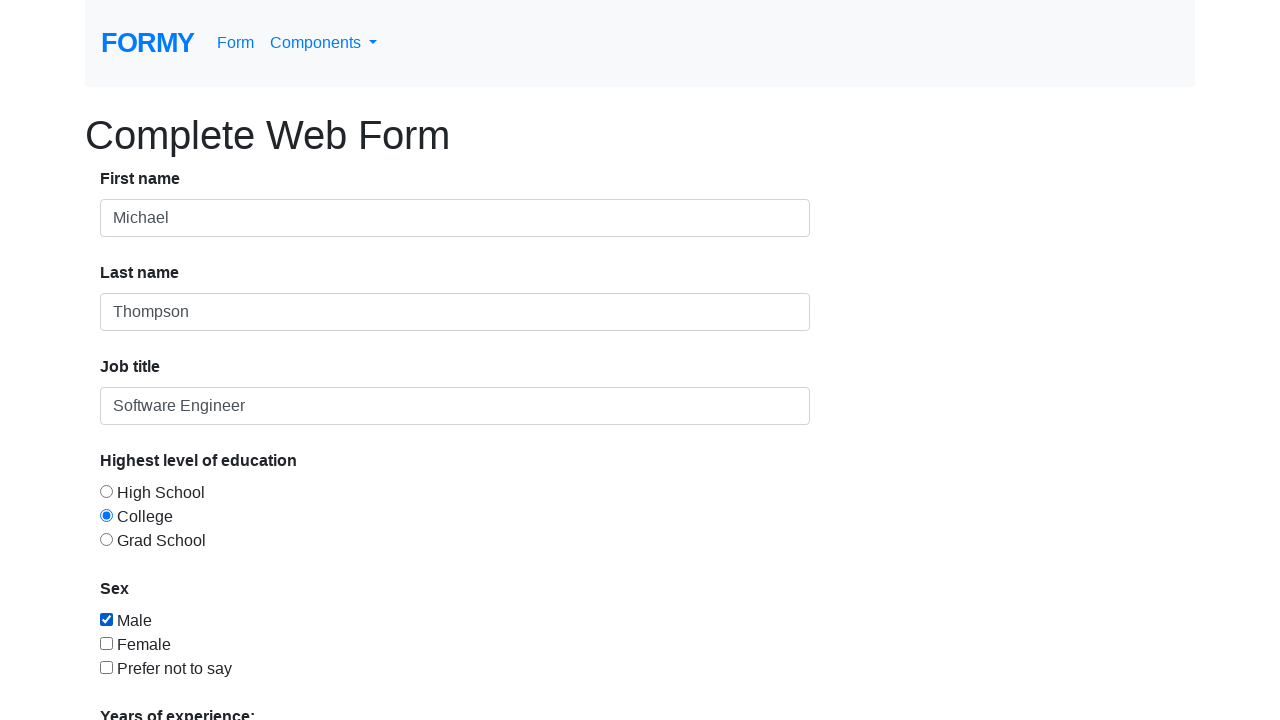

Filled date picker with '03/15/2024' on #datepicker
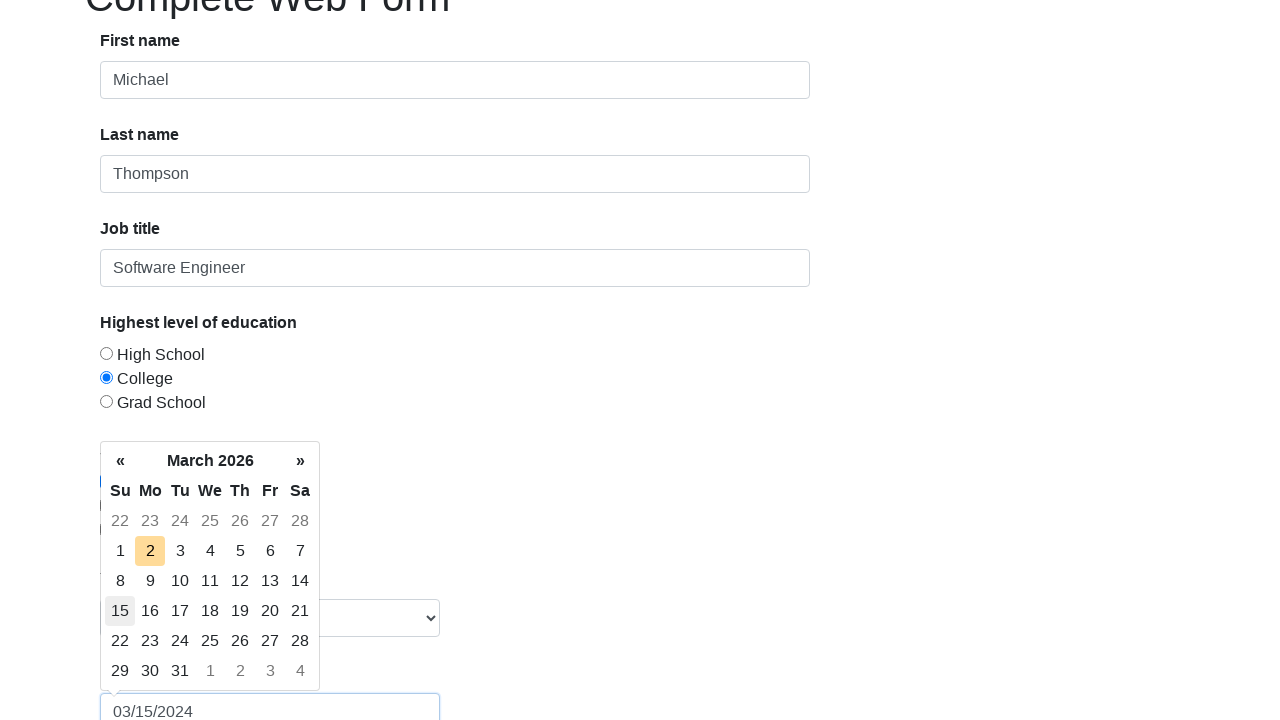

Pressed Tab to confirm date entry on #datepicker
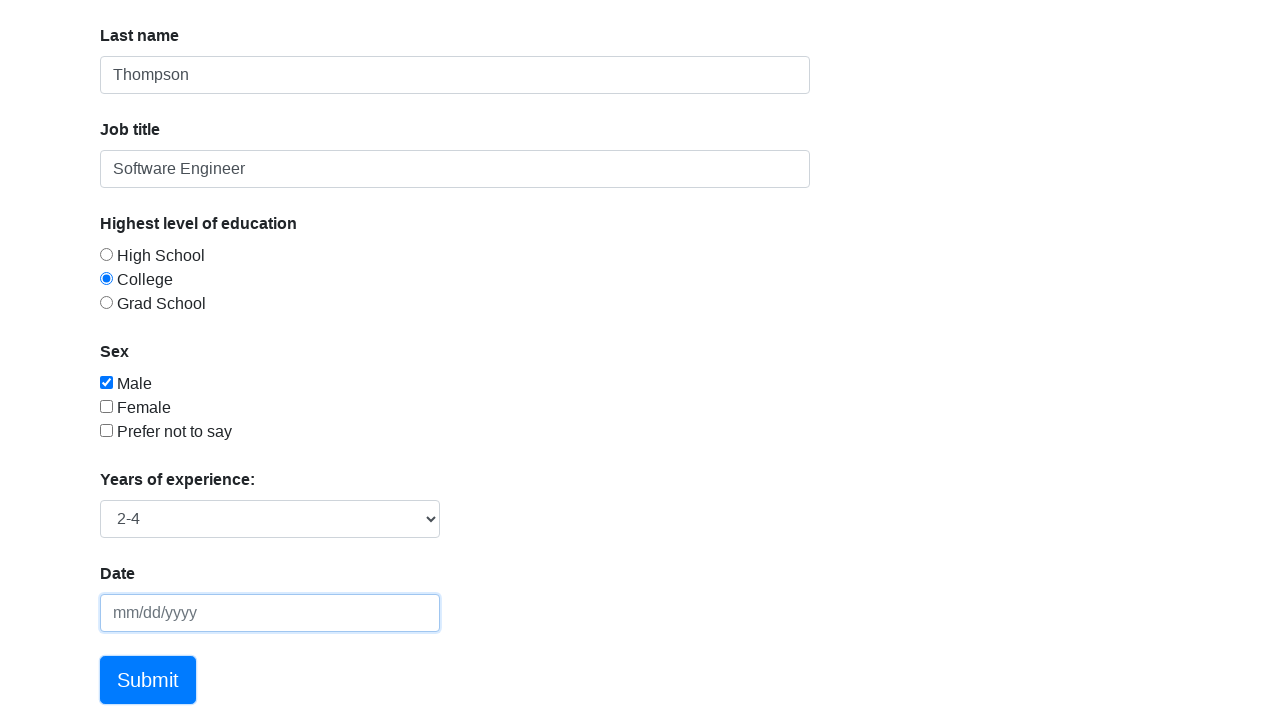

Clicked primary submit button at (148, 680) on .btn-primary
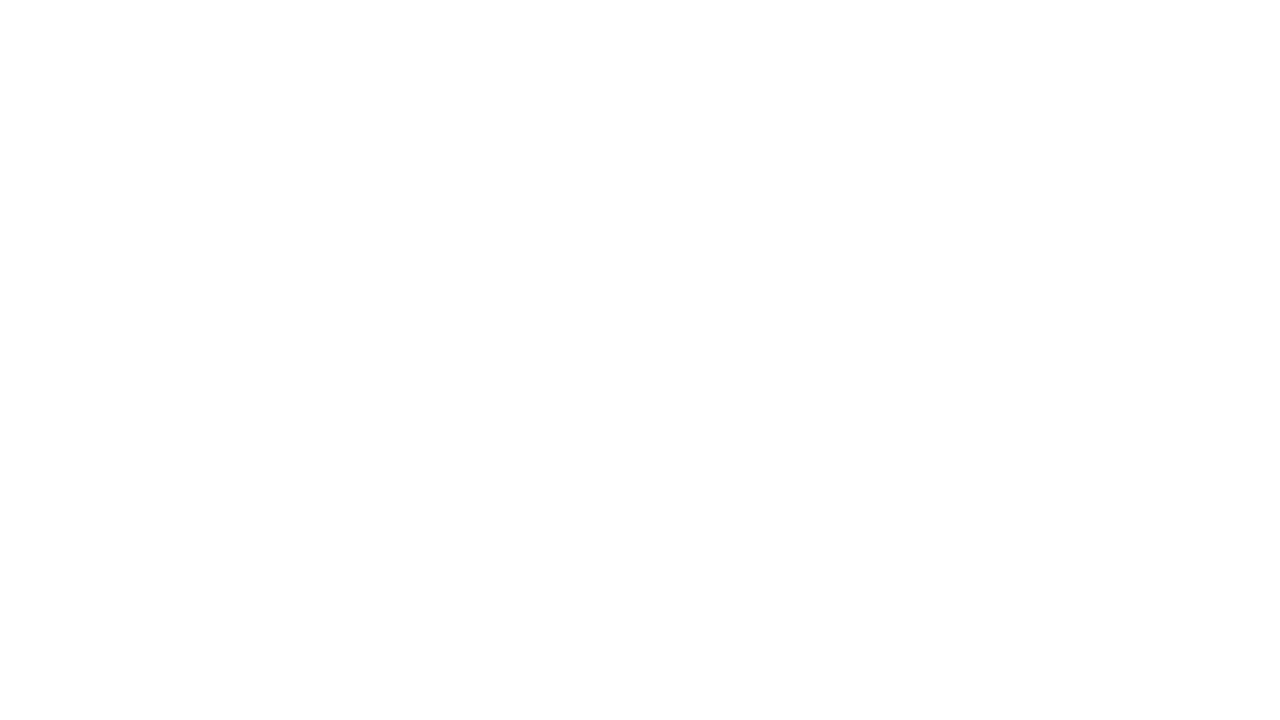

Success alert message appeared
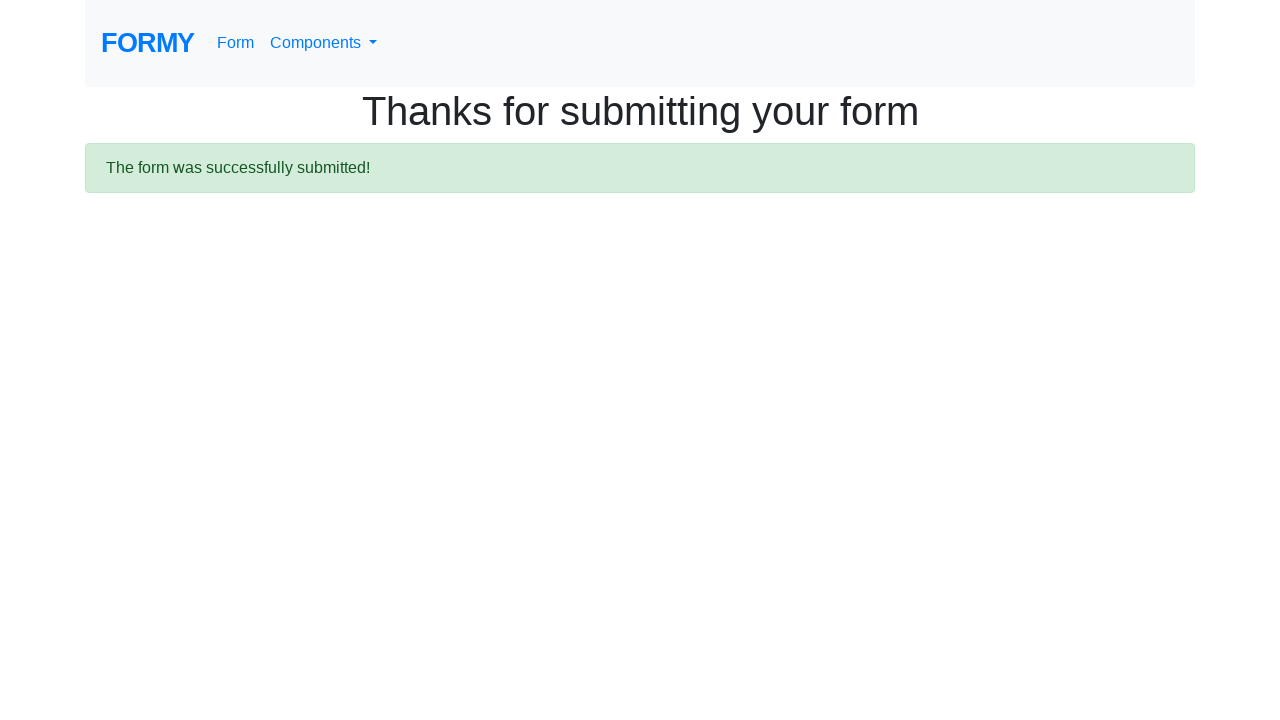

Verified success message: 'The form was successfully submitted!'
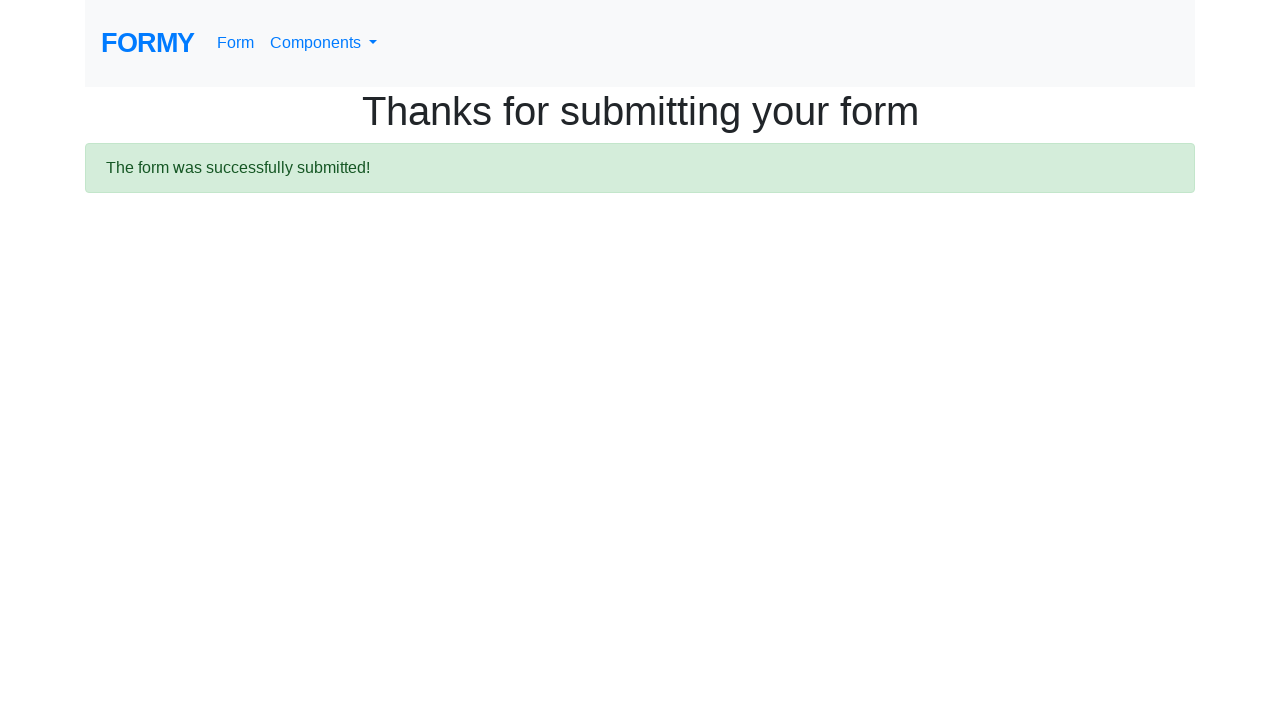

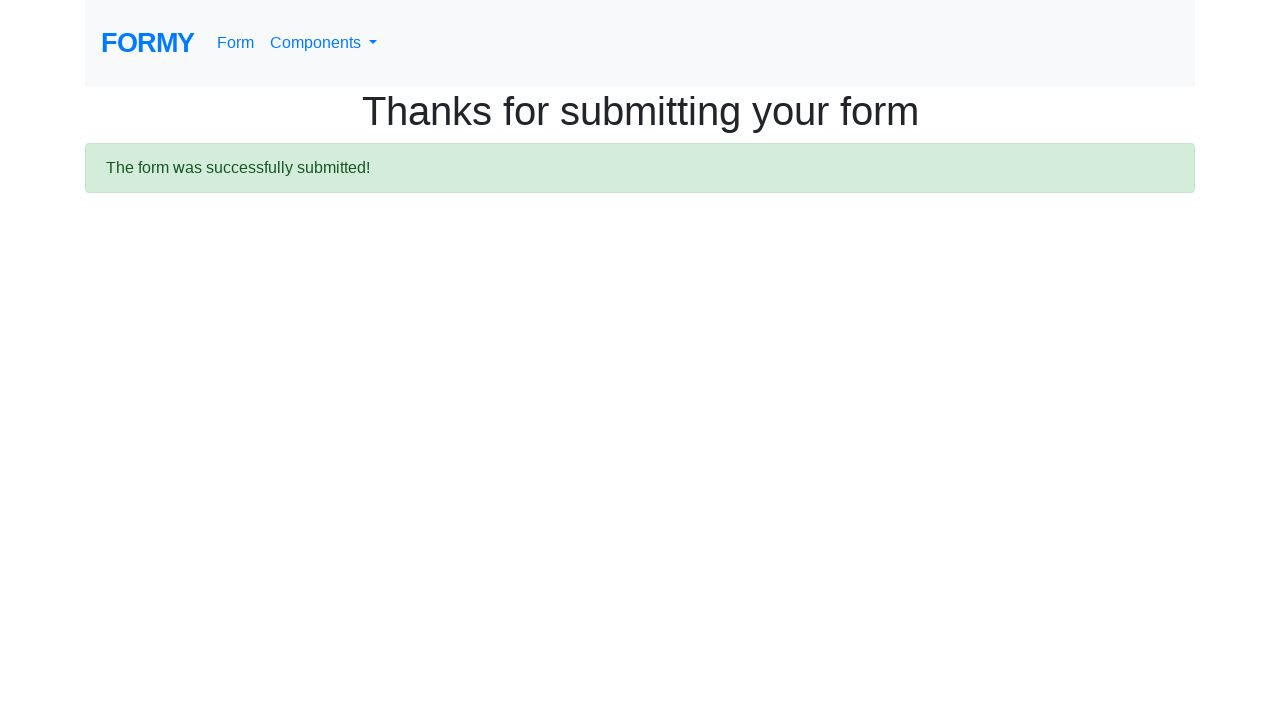